Tests scrolling functionality by scrolling to a fixed-header table element on the page and then scrolling within the table container

Starting URL: https://www.rahulshettyacademy.com/AutomationPractice/

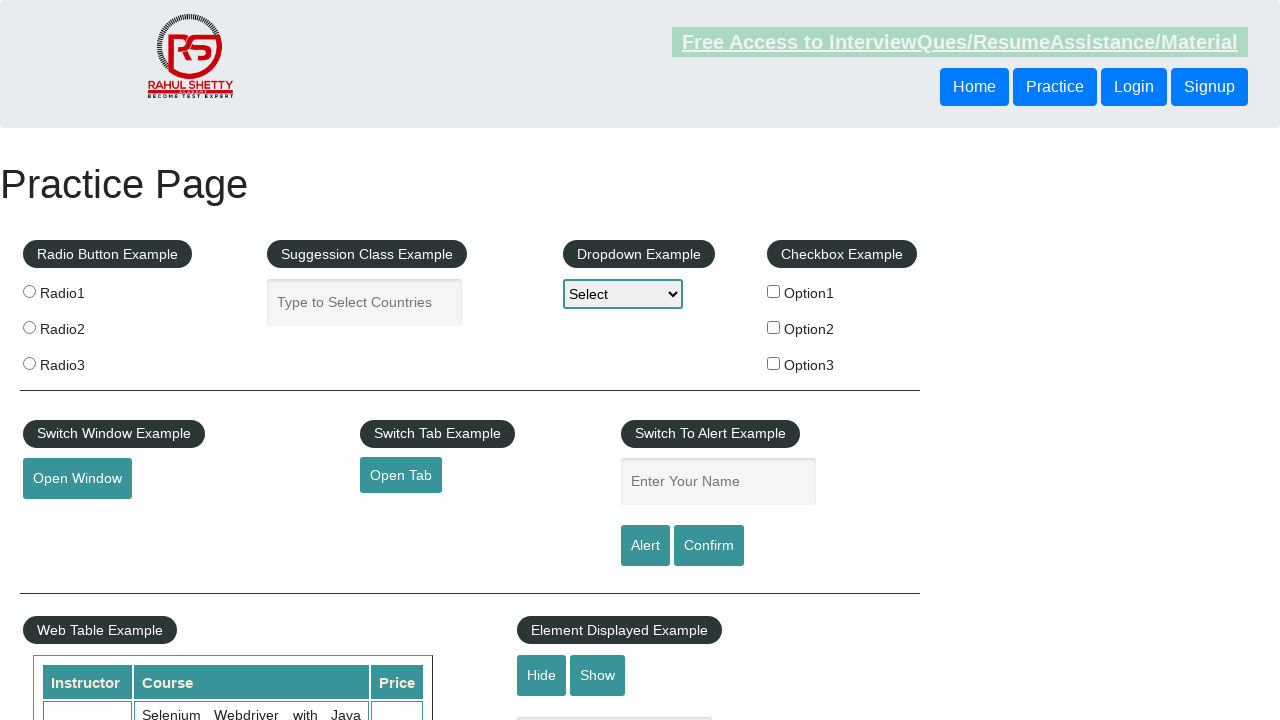

Scrolled fixed-header table element into view
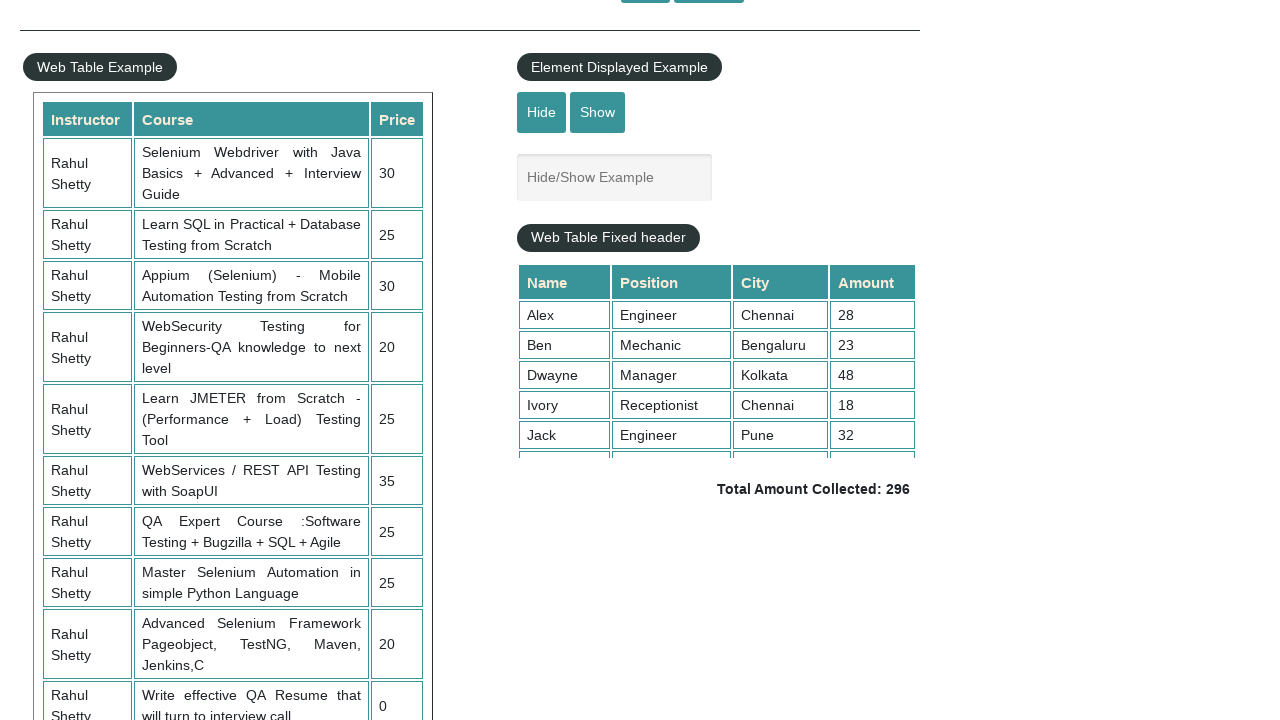

Scrolled within table container to position 300
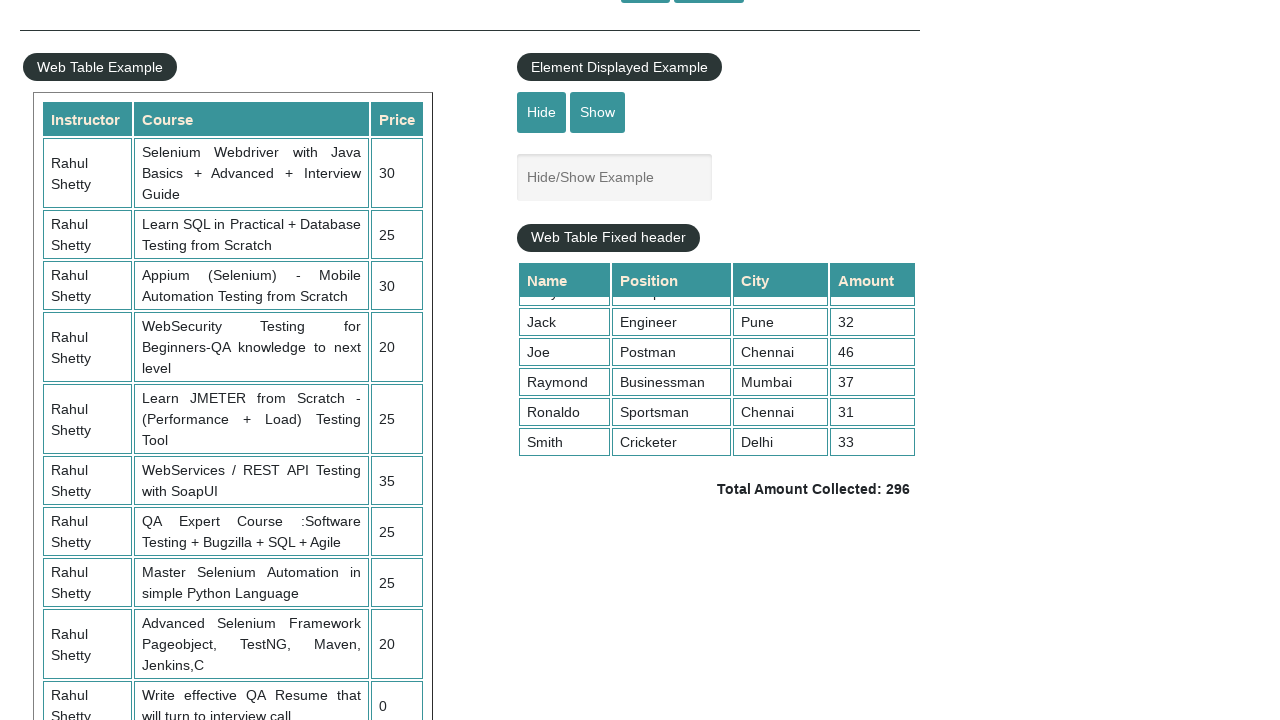

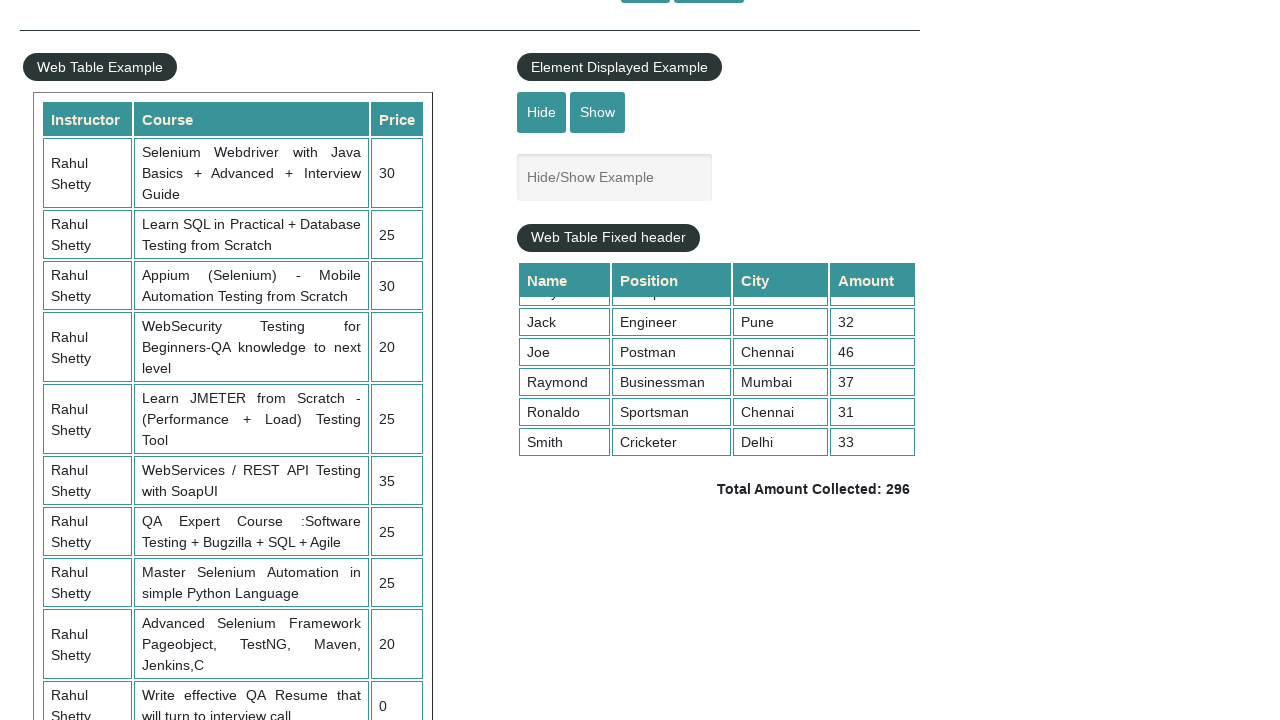